Tests iframe interaction on W3Schools tryit editor by switching to an iframe, clicking a button to display date/time, then switching back to the main frame to click a menu button

Starting URL: https://www.w3schools.com/html/tryit.asp?filename=tryhtml_scripts_intro

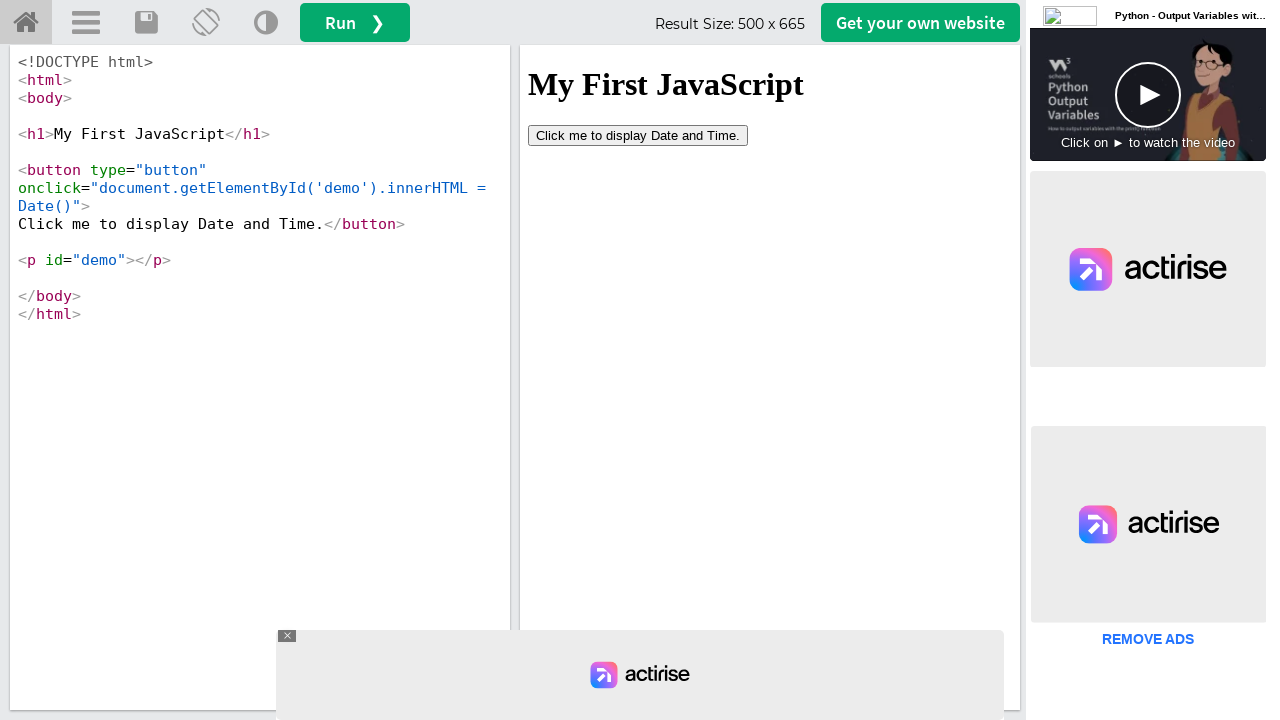

Located iframe with ID 'iframeResult'
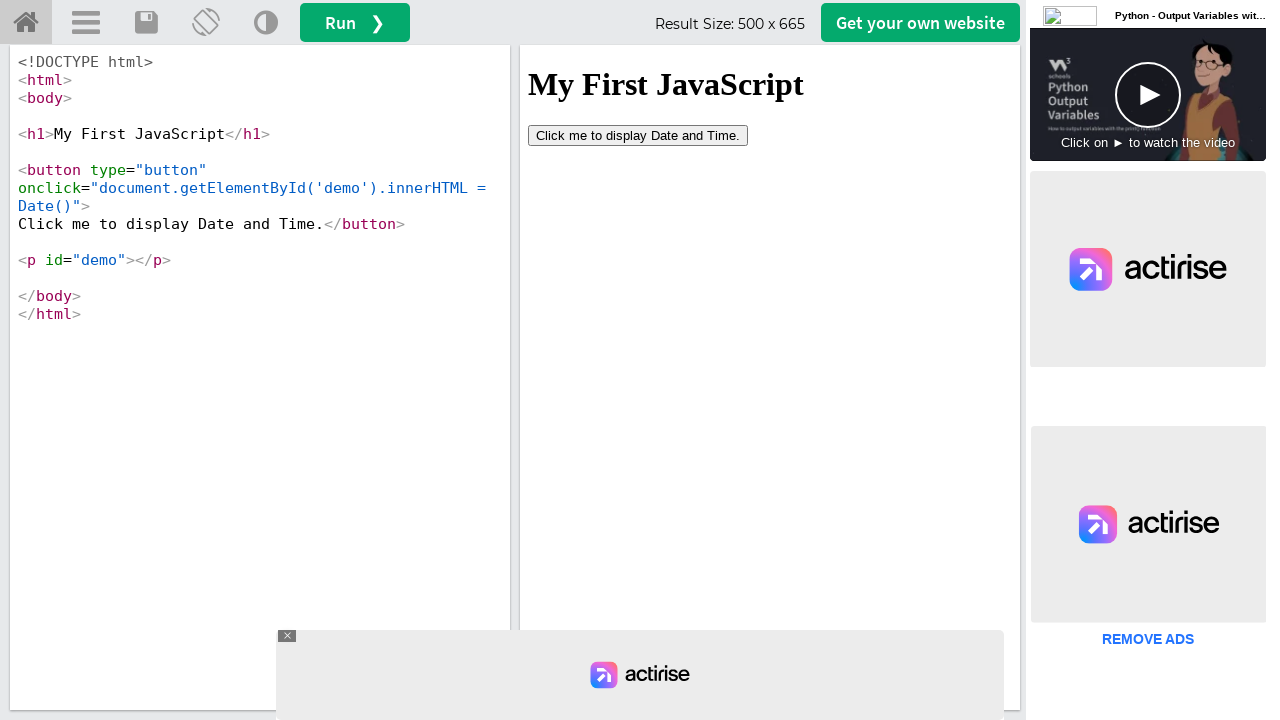

Clicked 'Date and Time.' button inside iframe to display current date/time at (638, 135) on iframe#iframeResult >> internal:control=enter-frame >> button:has-text('Date and
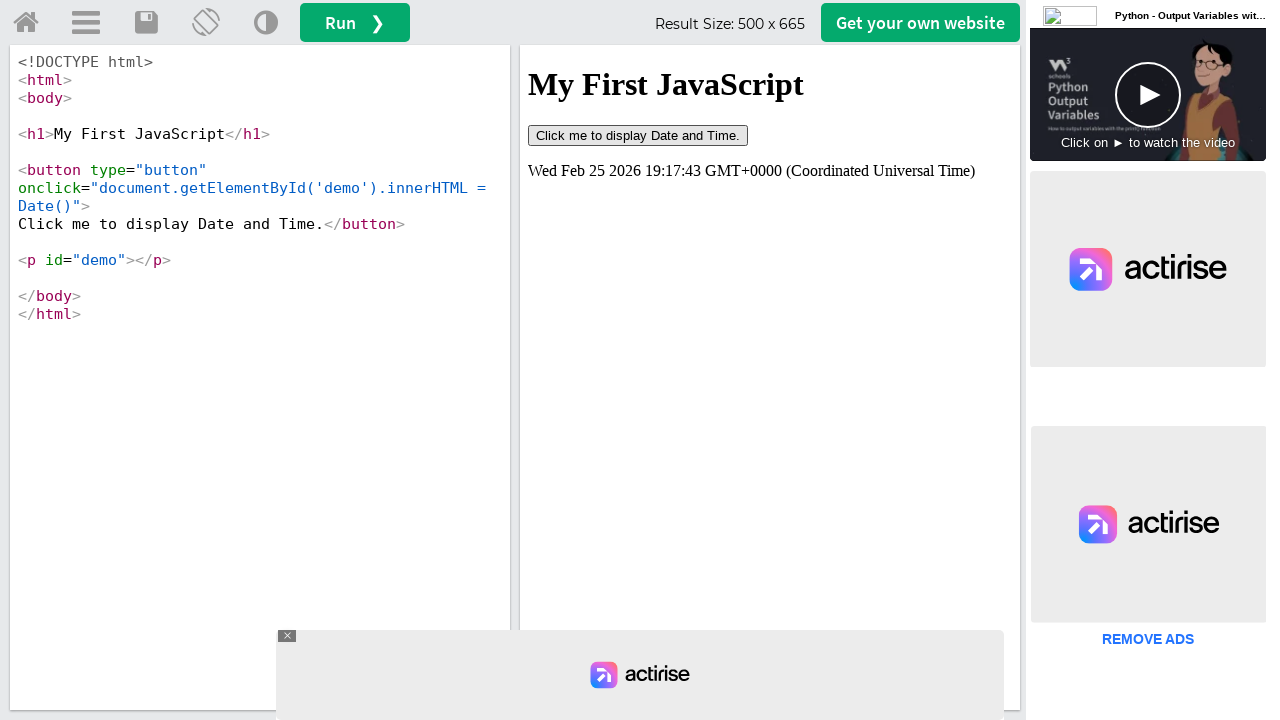

Clicked menu button in main frame at (86, 23) on a#menuButton
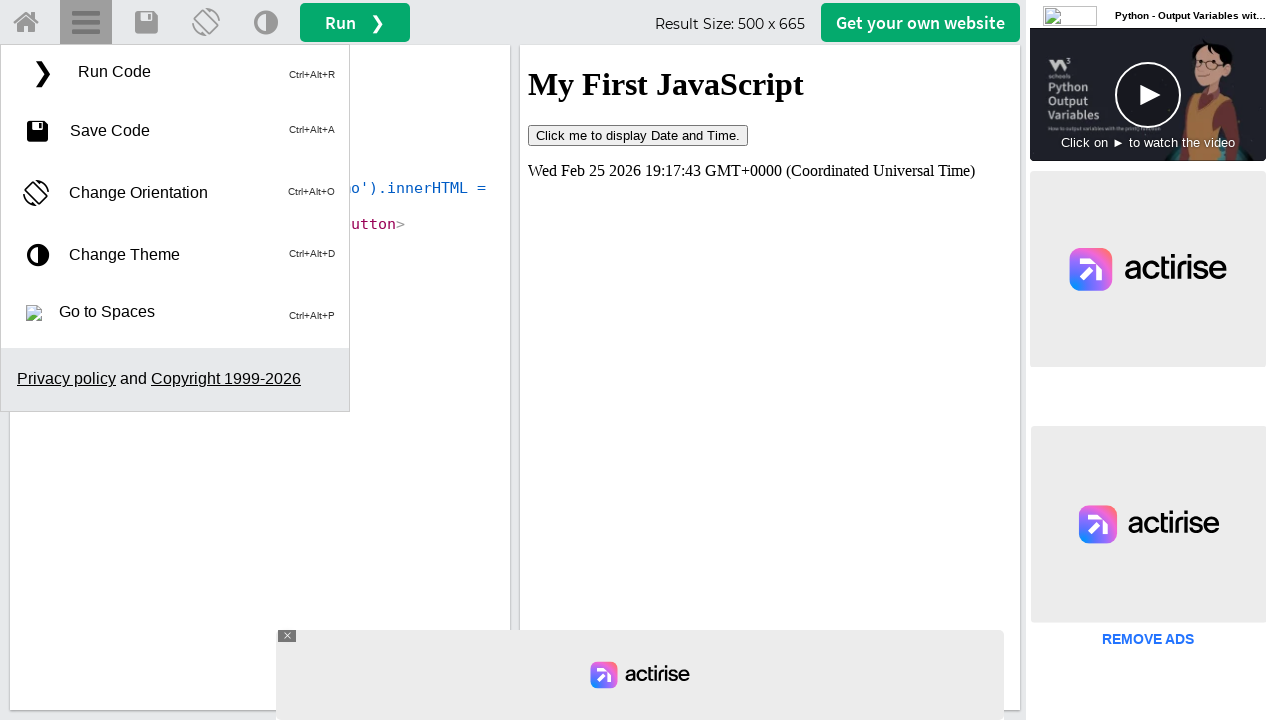

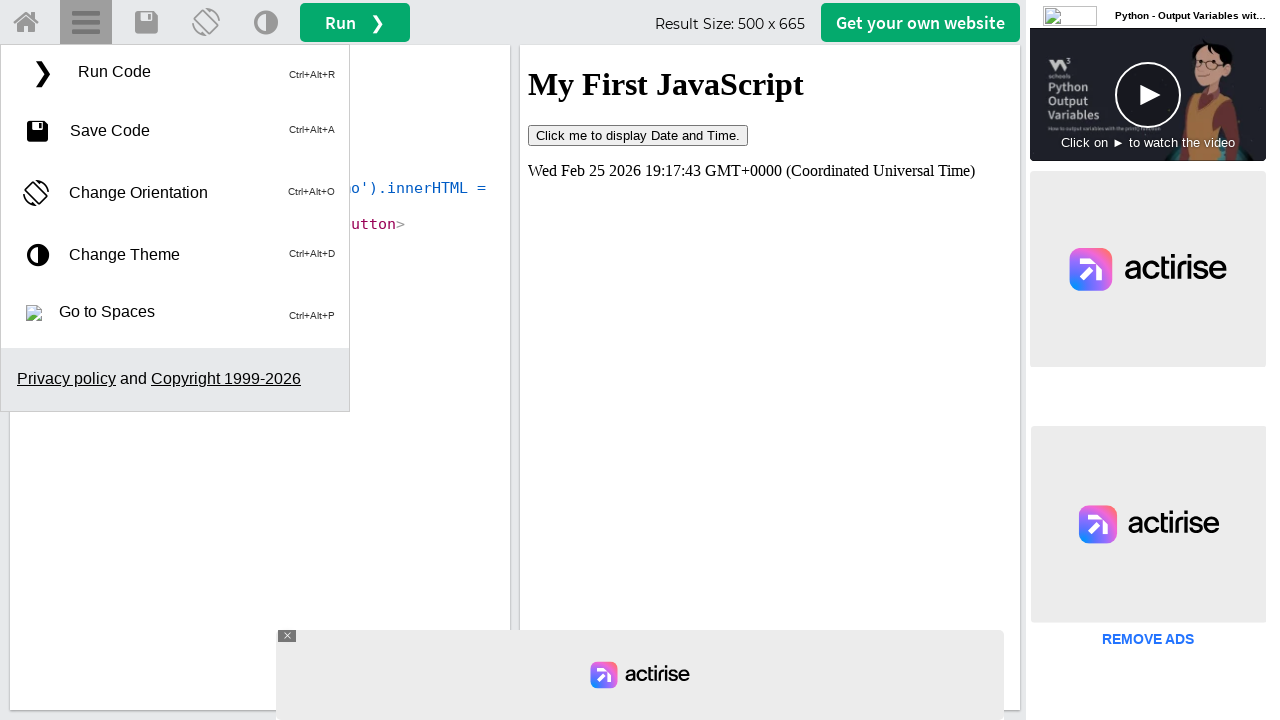